Performs a drag and drop action from a draggable element to a droppable target element

Starting URL: https://crossbrowsertesting.github.io/drag-and-drop

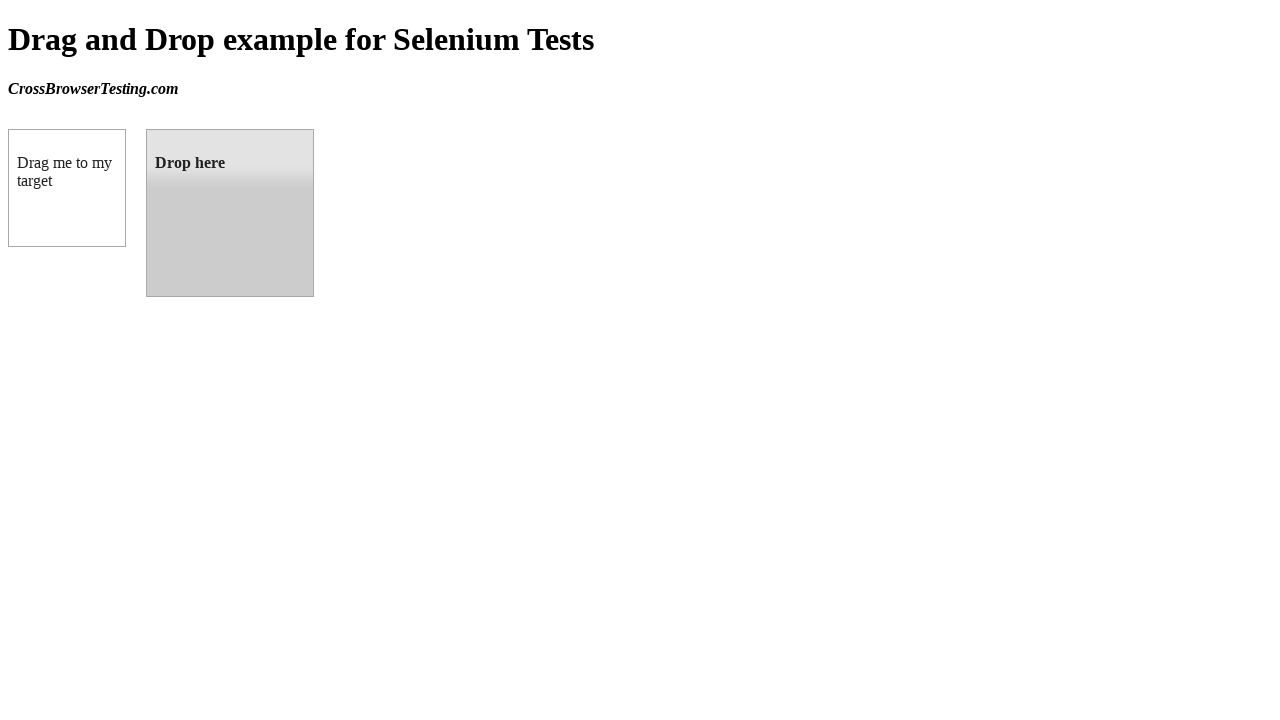

Navigated to drag and drop test page
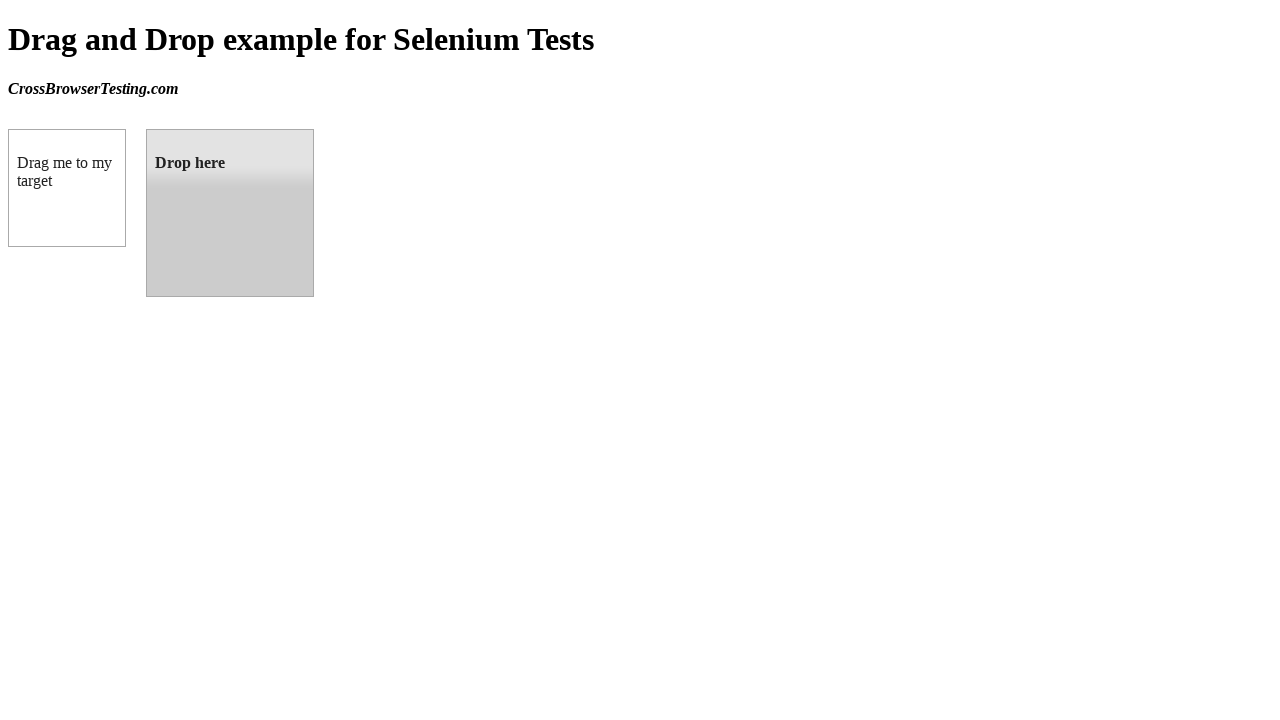

Located draggable element (box A)
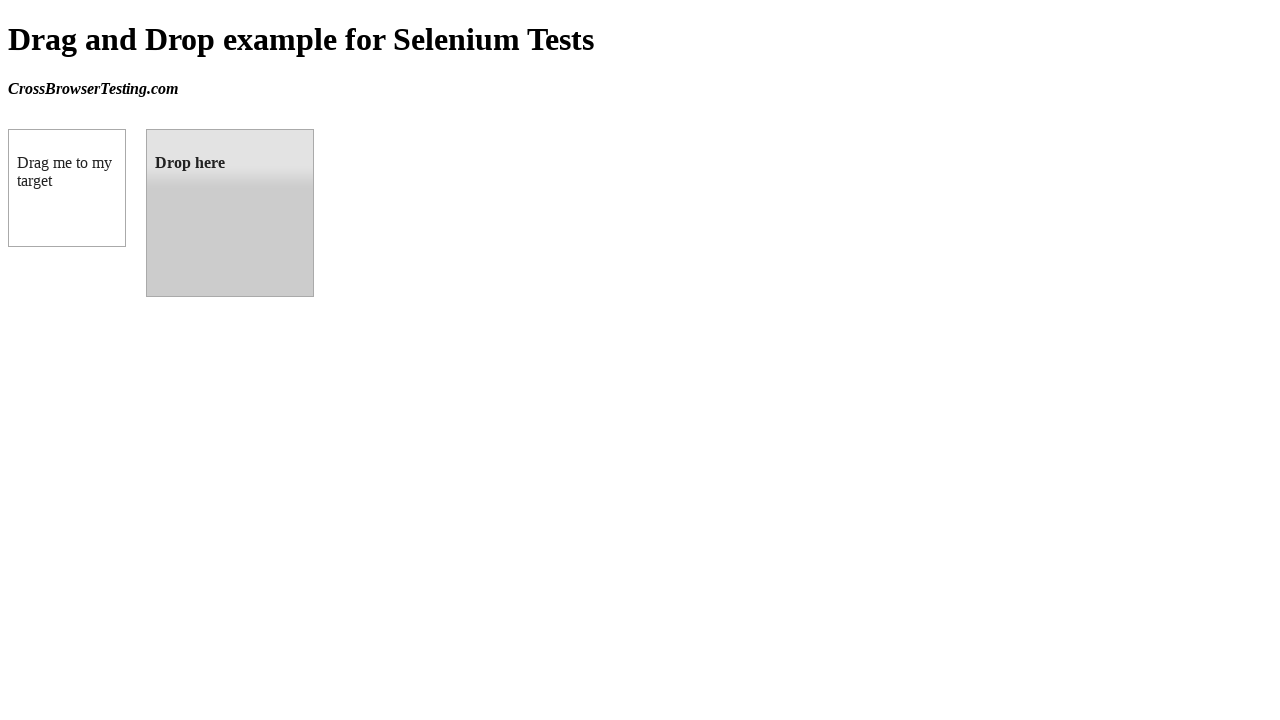

Located droppable element (box B)
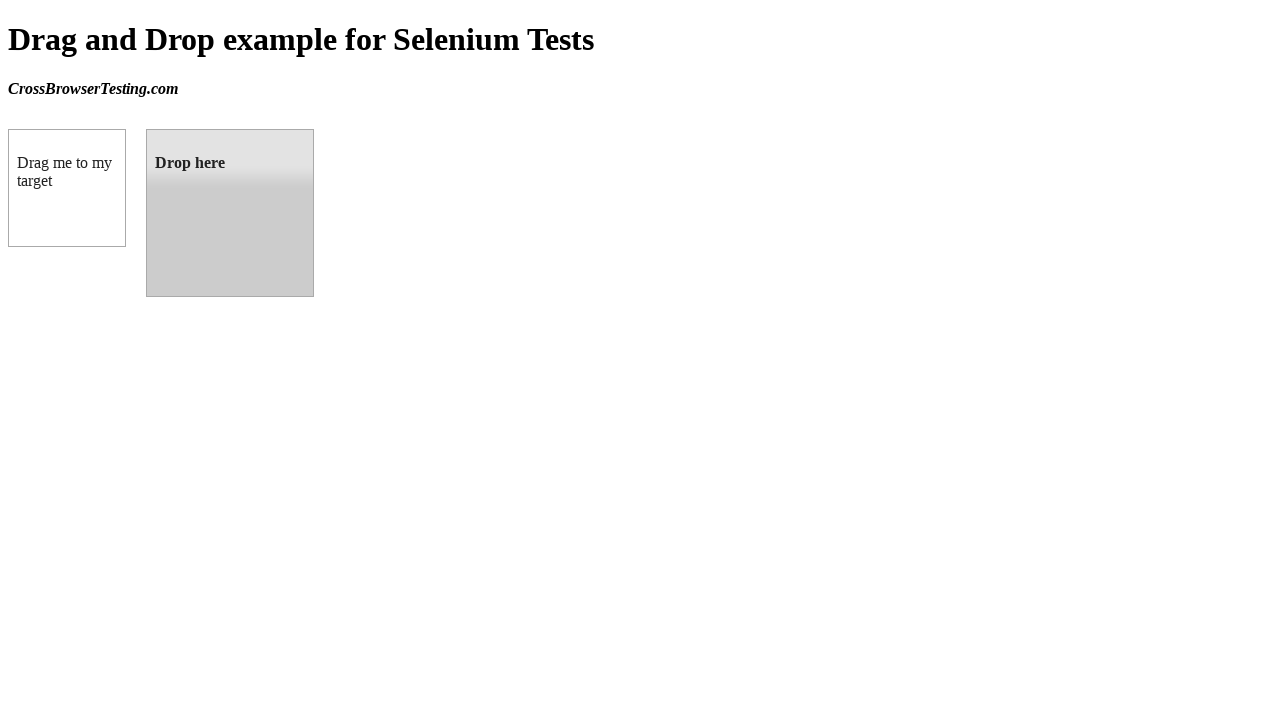

Performed drag and drop from box A to box B at (230, 213)
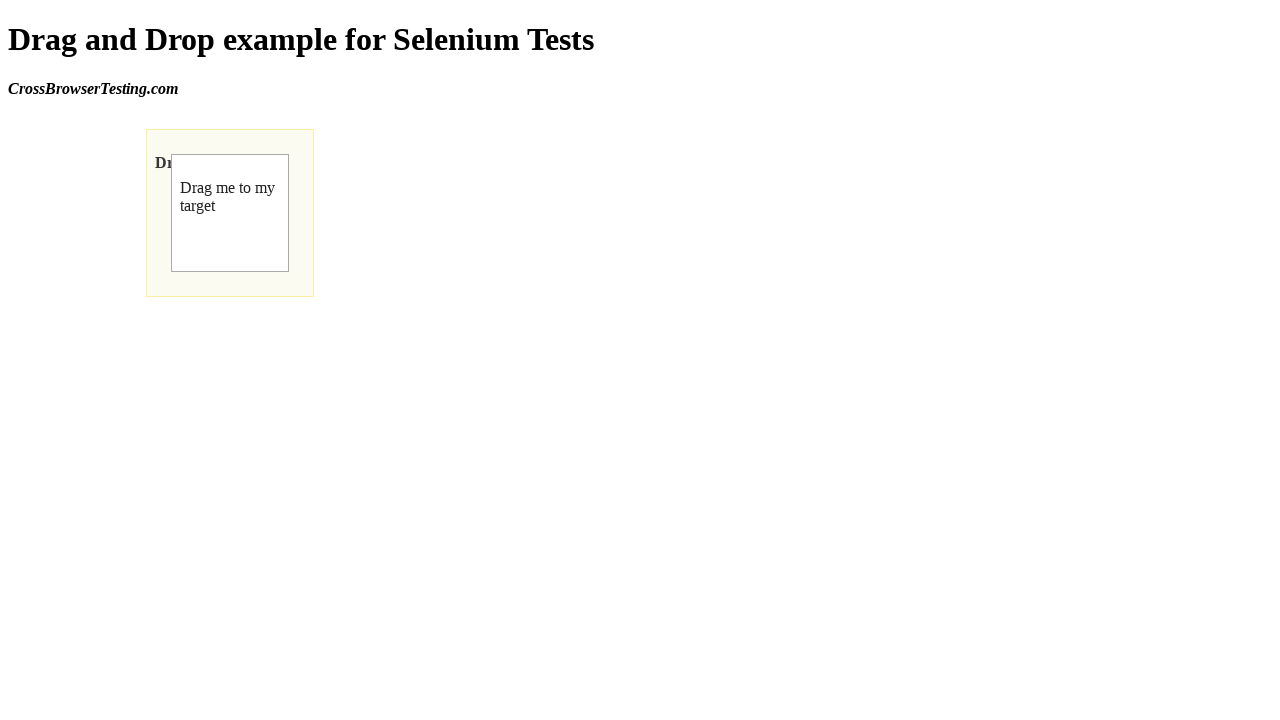

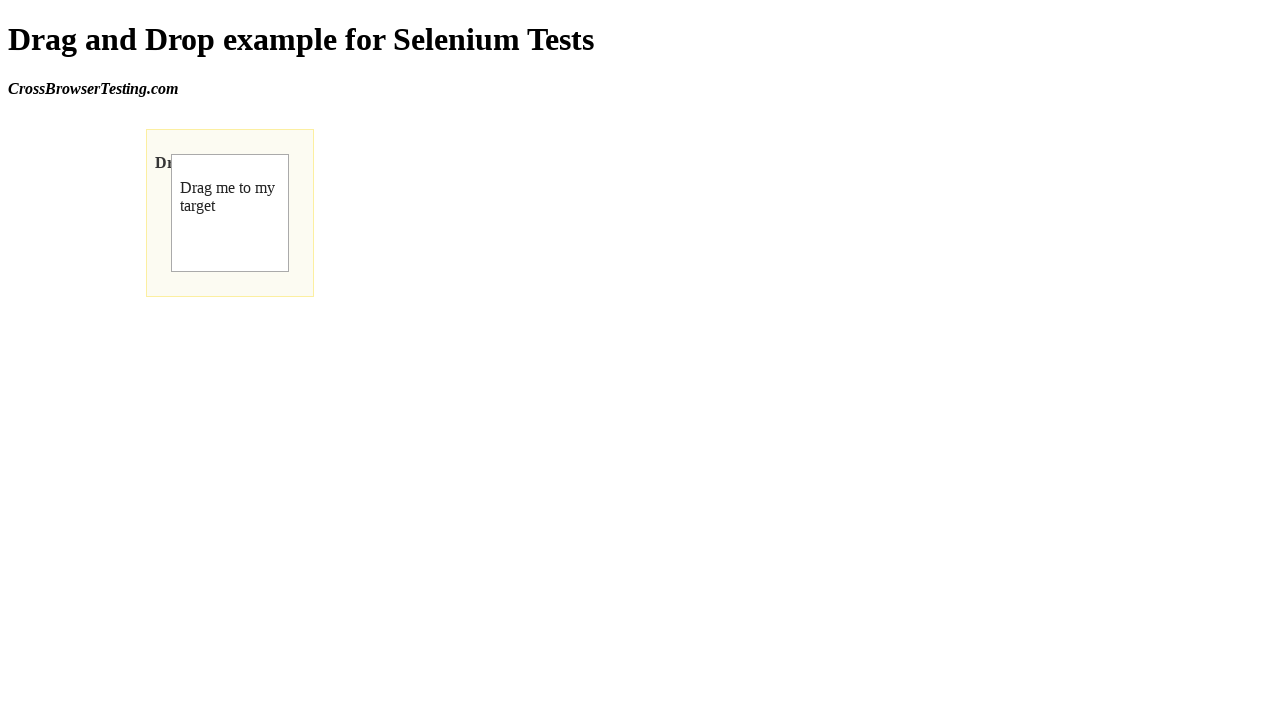